Tests JavaScript alert handling on the-internet.herokuapp.com by triggering three types of alerts (JS Alert, JS Confirm, JS Prompt), accepting them, and verifying the result text. Also tests entering text into a prompt alert.

Starting URL: https://the-internet.herokuapp.com

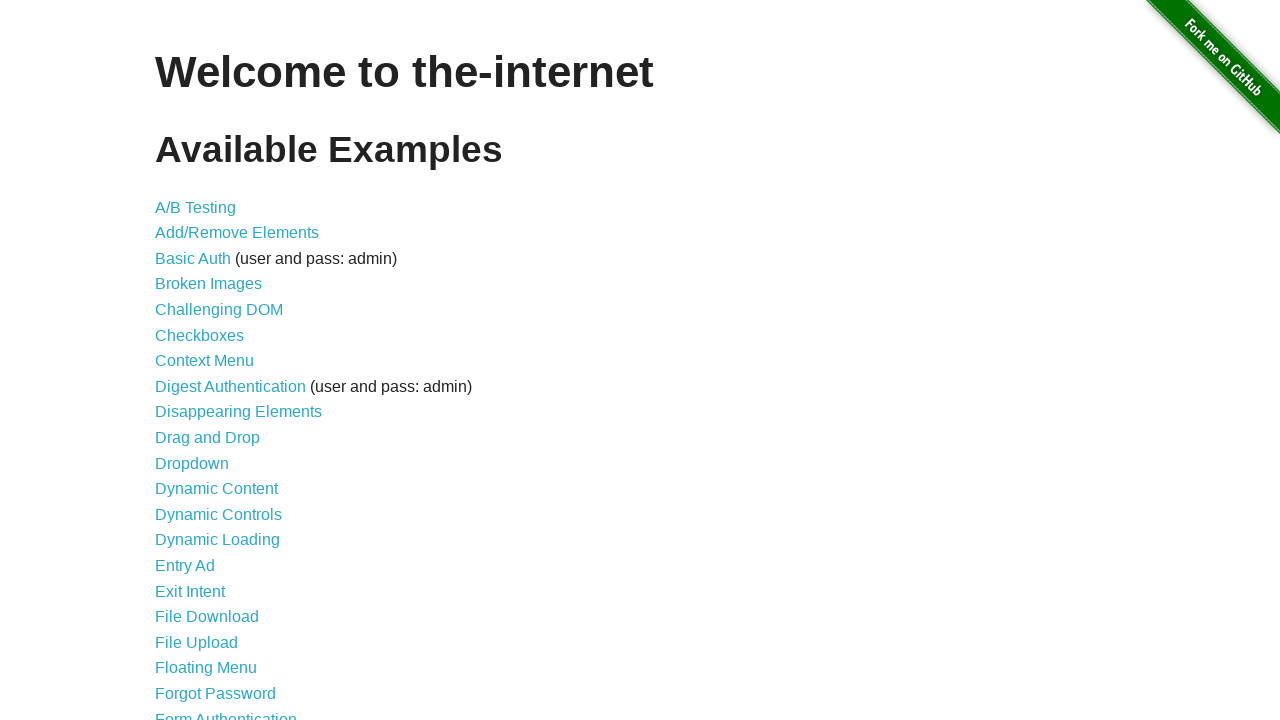

Clicked on JavaScript Alerts link at (214, 361) on a[href='/javascript_alerts']
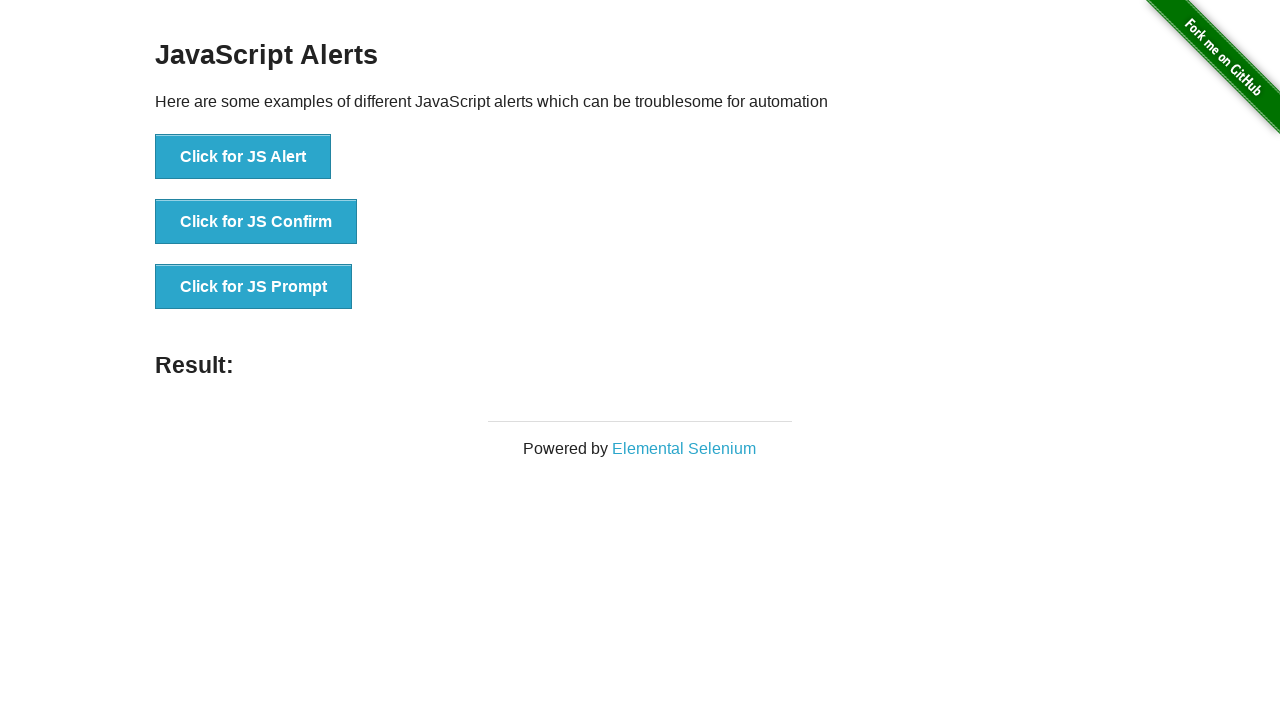

JavaScript Alerts page loaded successfully
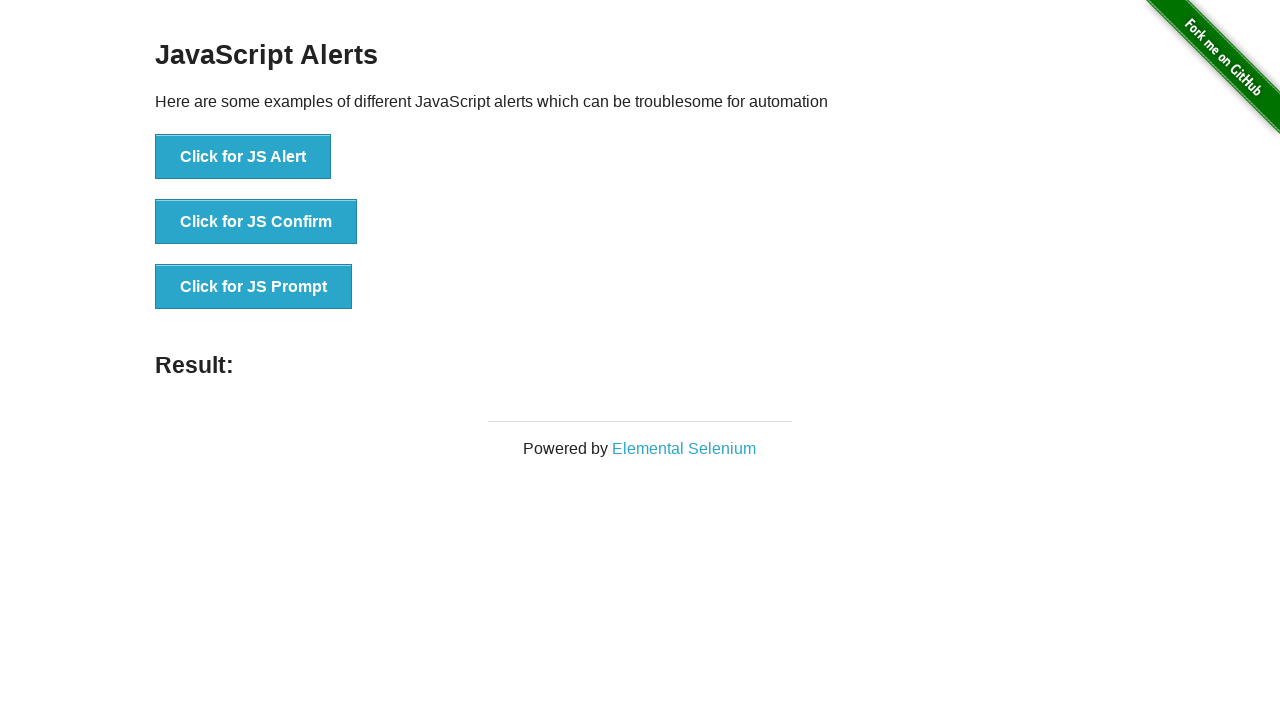

Clicked JS Alert button at (243, 157) on button[onclick='jsAlert()']
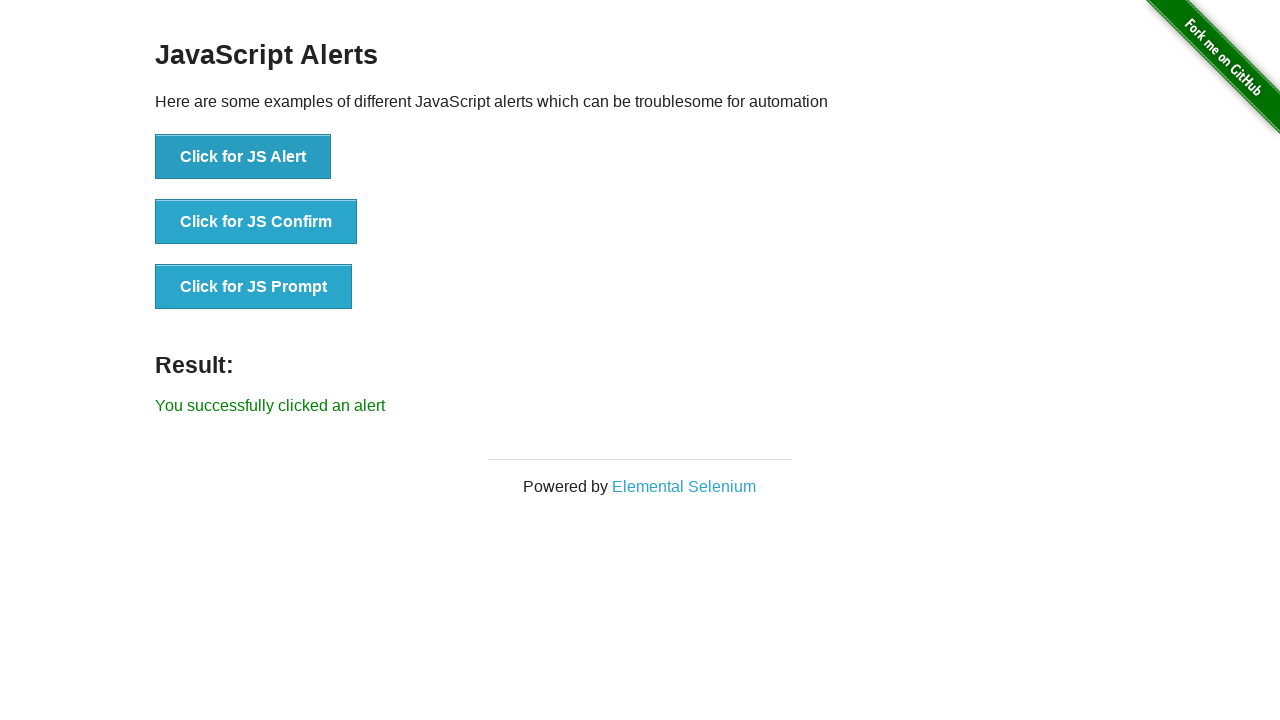

Registered dialog handler for JS Alert
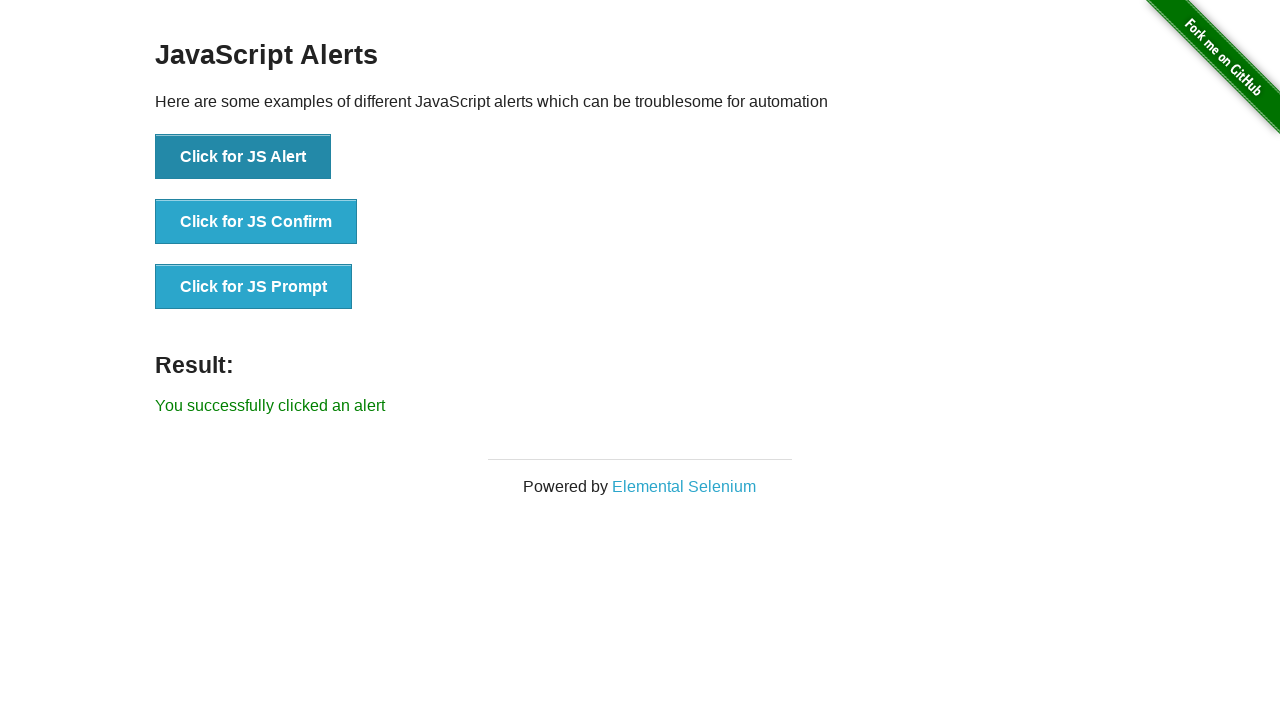

Waited for JS Alert to be accepted
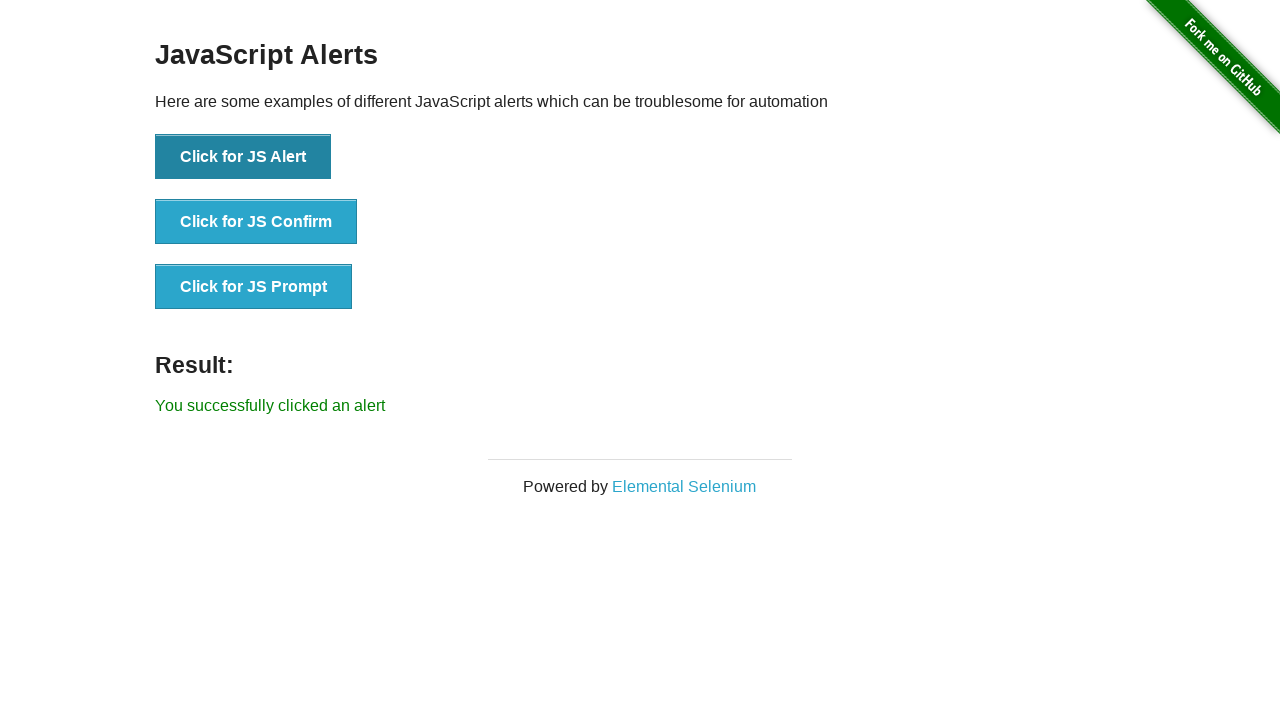

Clicked JS Confirm button at (256, 222) on button[onclick='jsConfirm()']
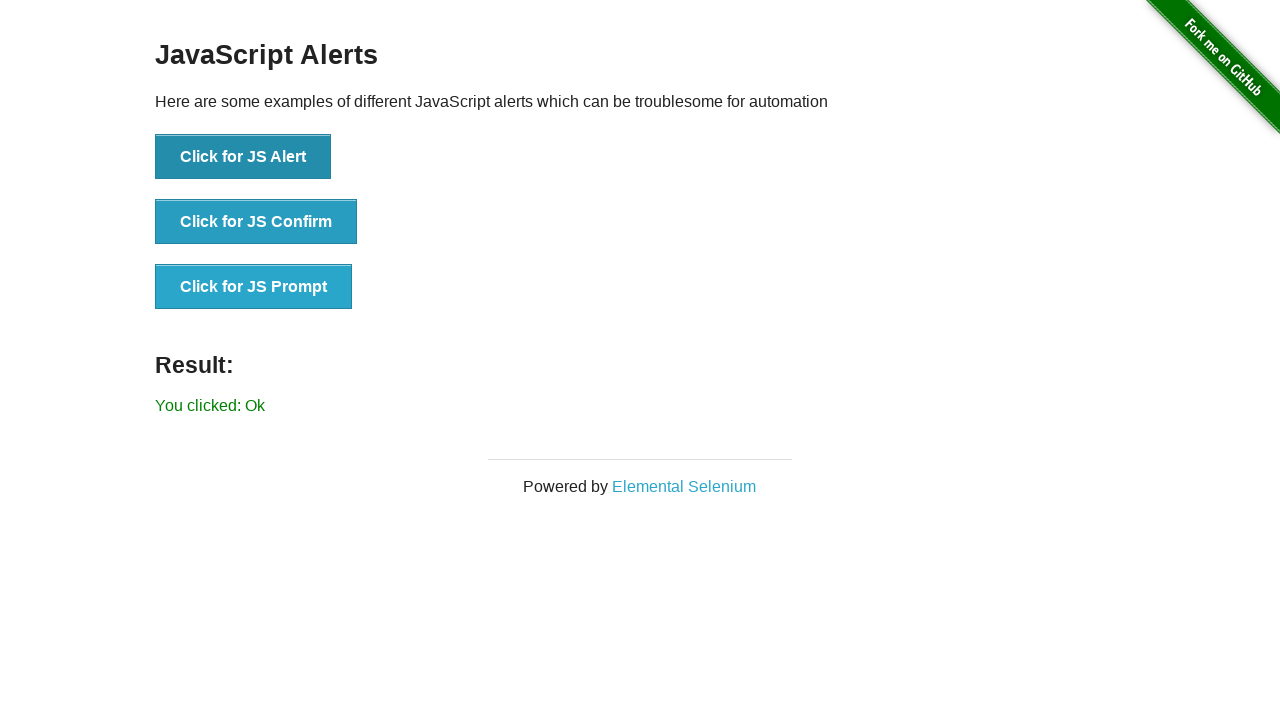

Waited for JS Confirm dialog to be handled
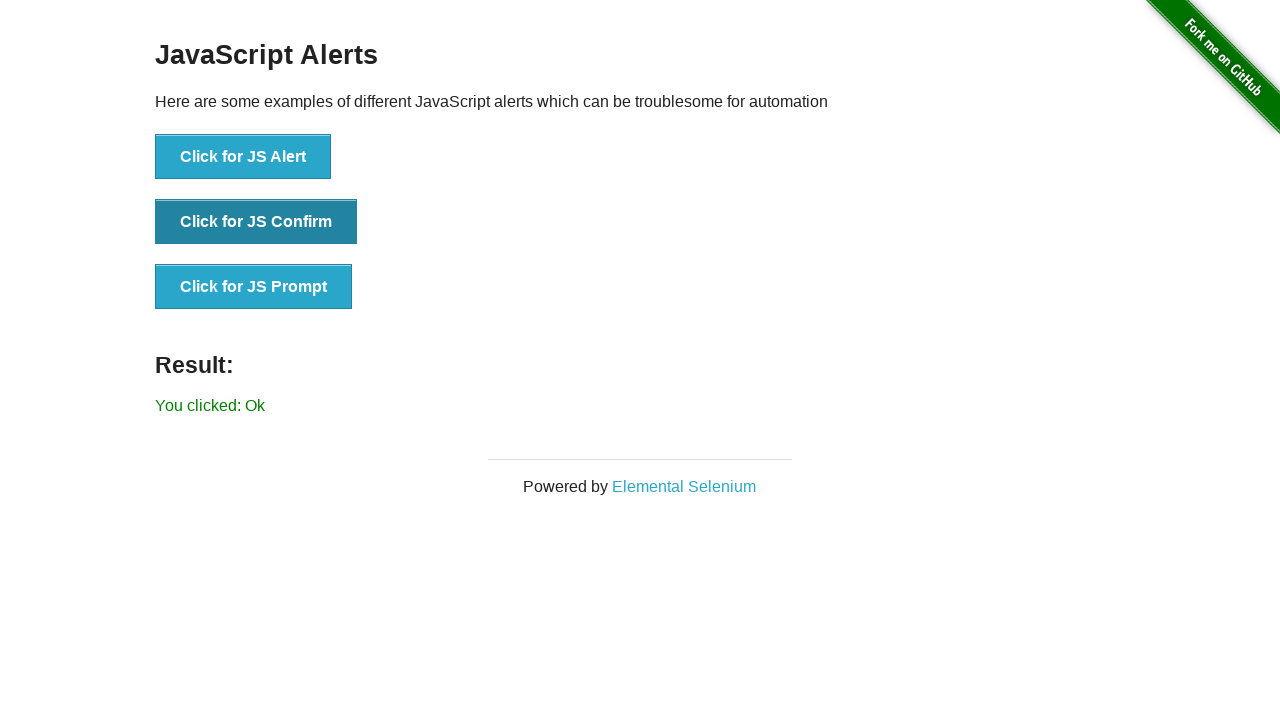

Registered dialog handler for JS Prompt with text input
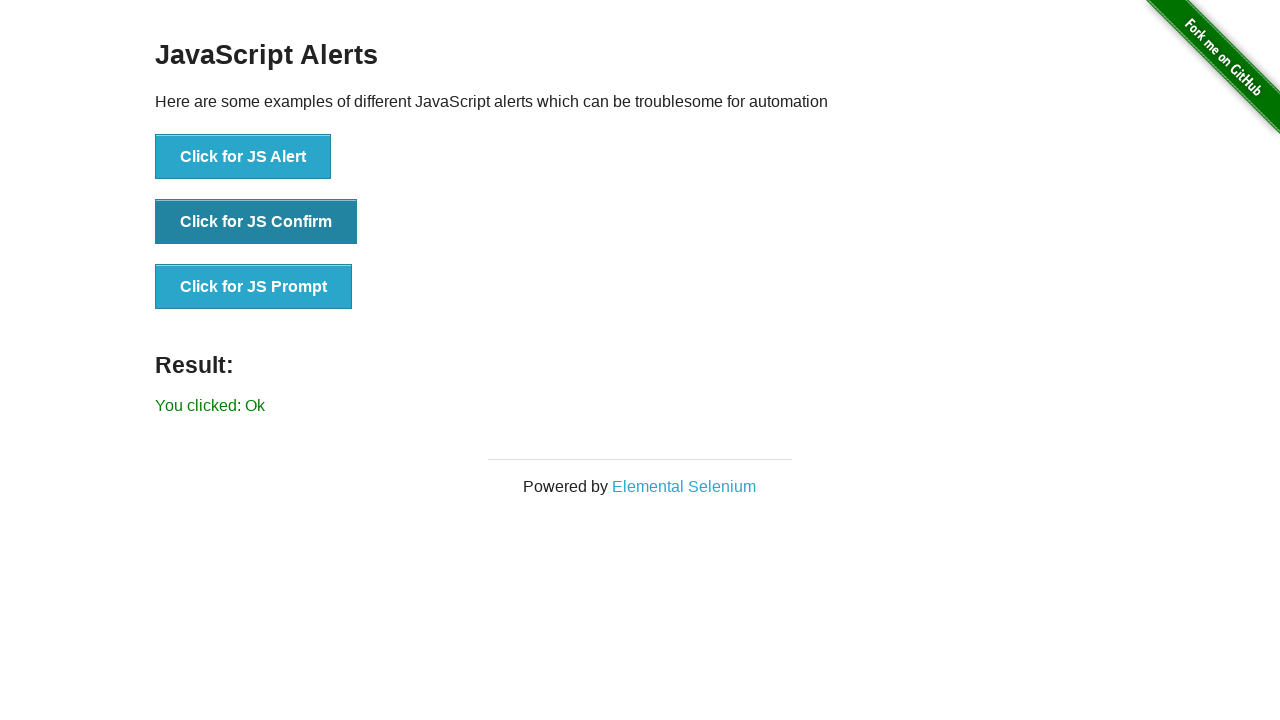

Clicked JS Prompt button at (254, 287) on button[onclick='jsPrompt()']
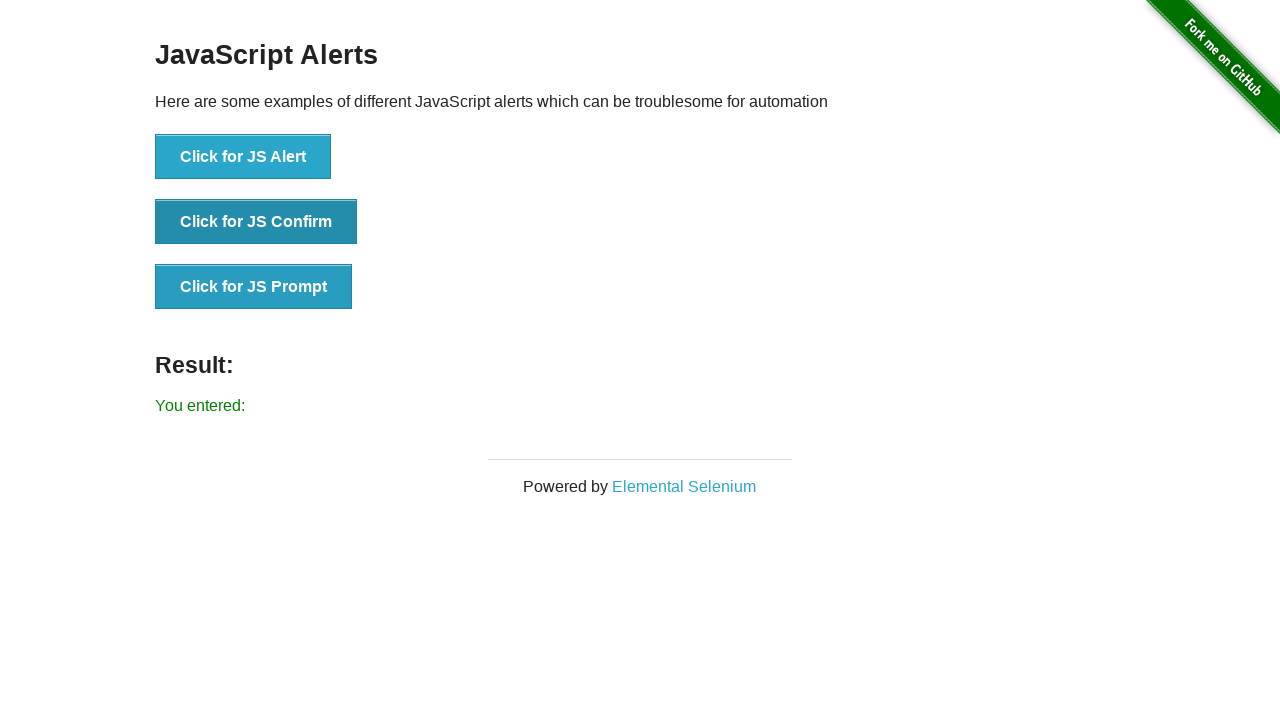

Waited for JS Prompt dialog to be handled with text input
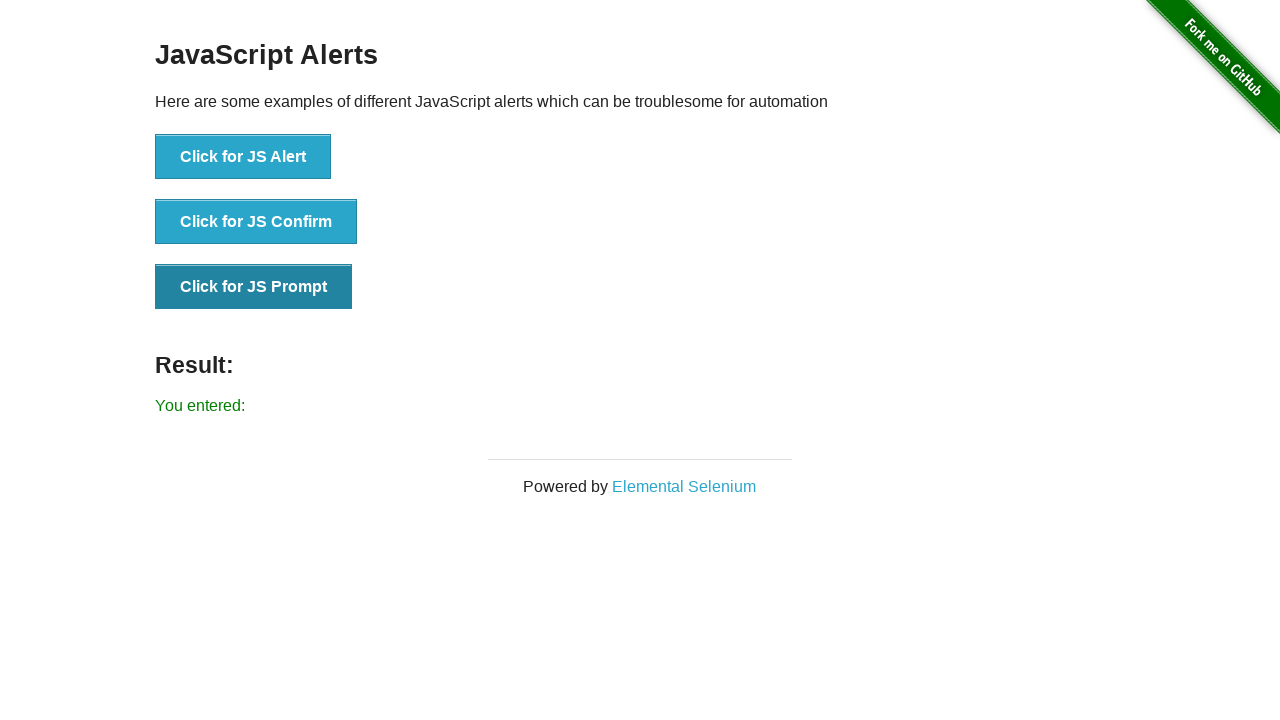

Result text element is now visible
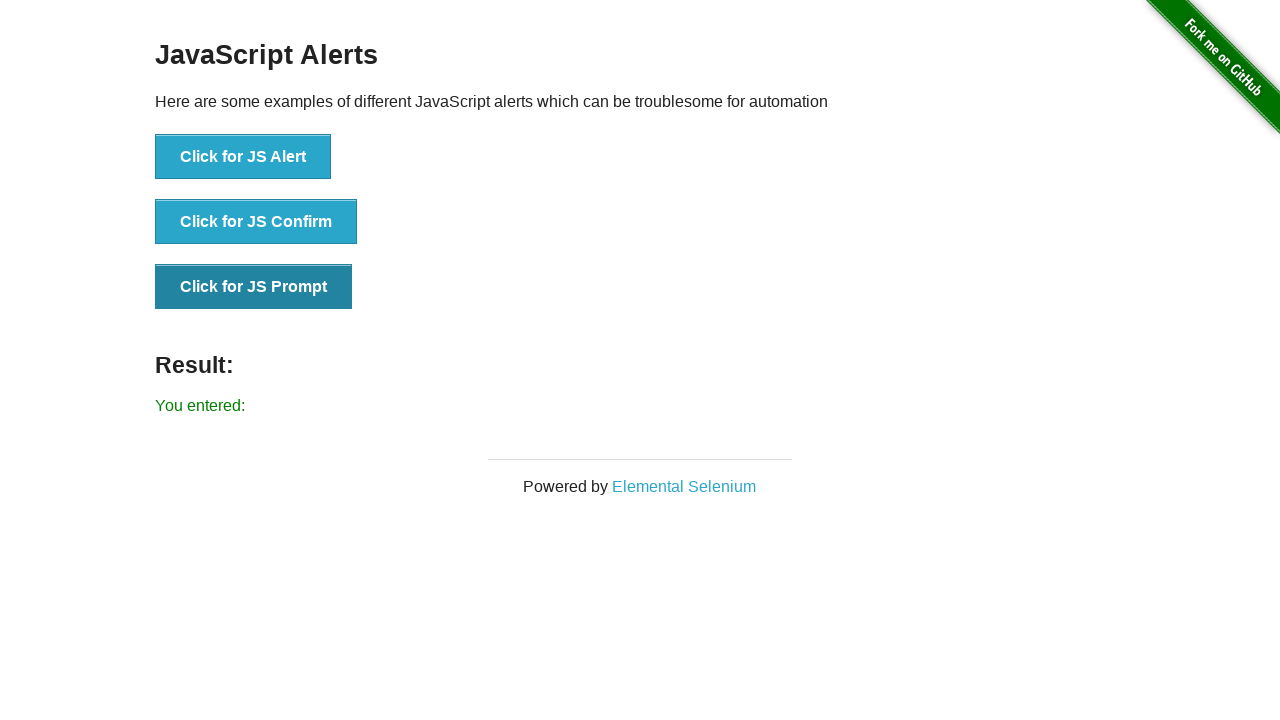

Navigated back to the-internet.herokuapp.com home page
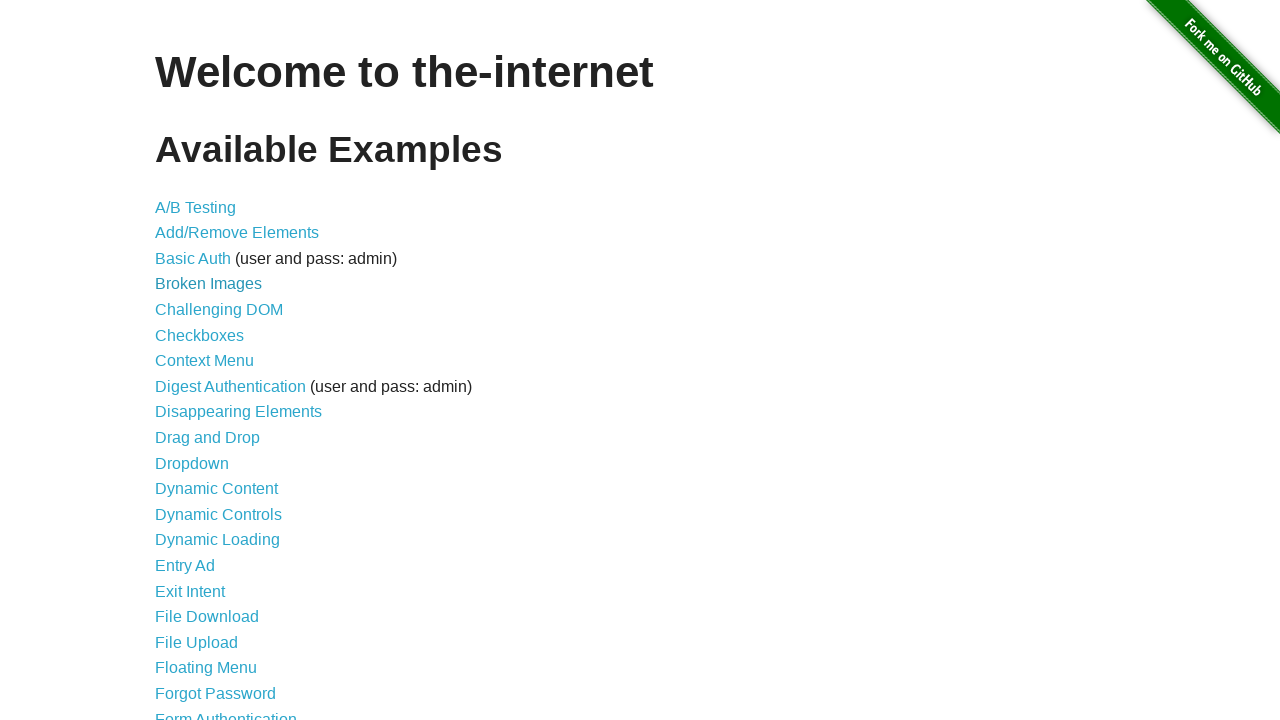

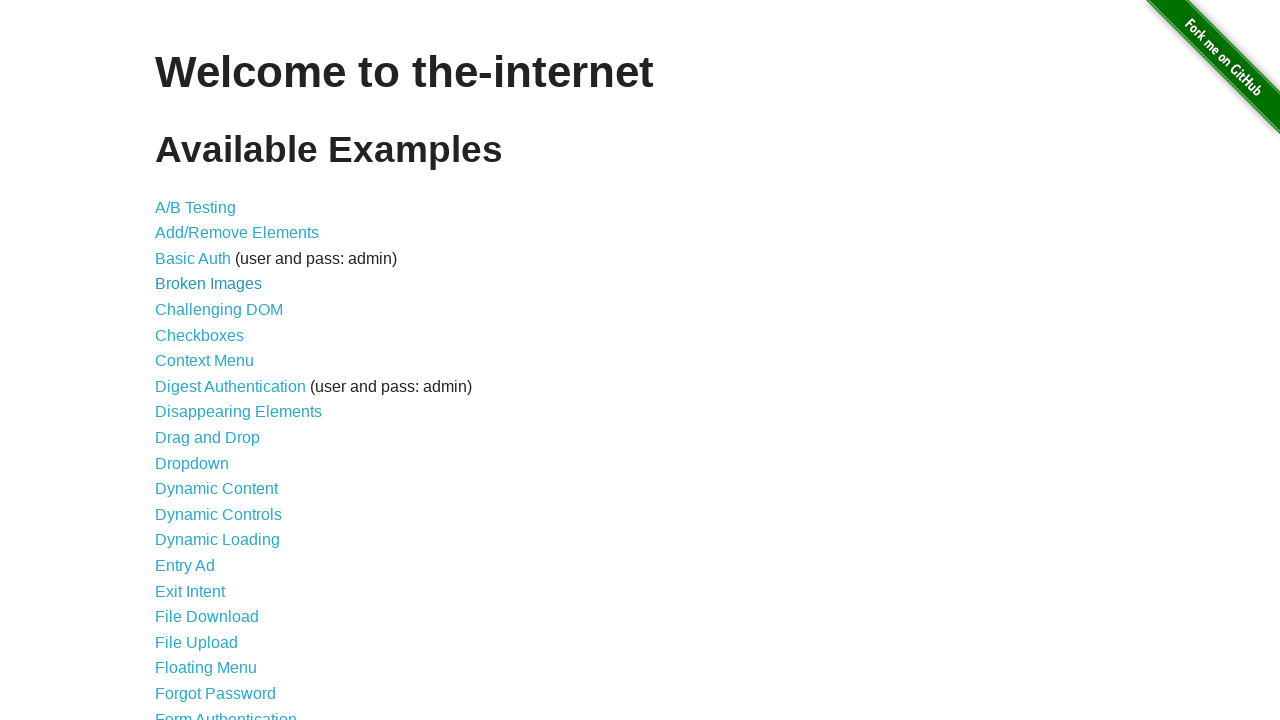